Demonstrates drag and drop by offset, dragging element A to the position of element B using coordinates

Starting URL: https://crossbrowsertesting.github.io/drag-and-drop

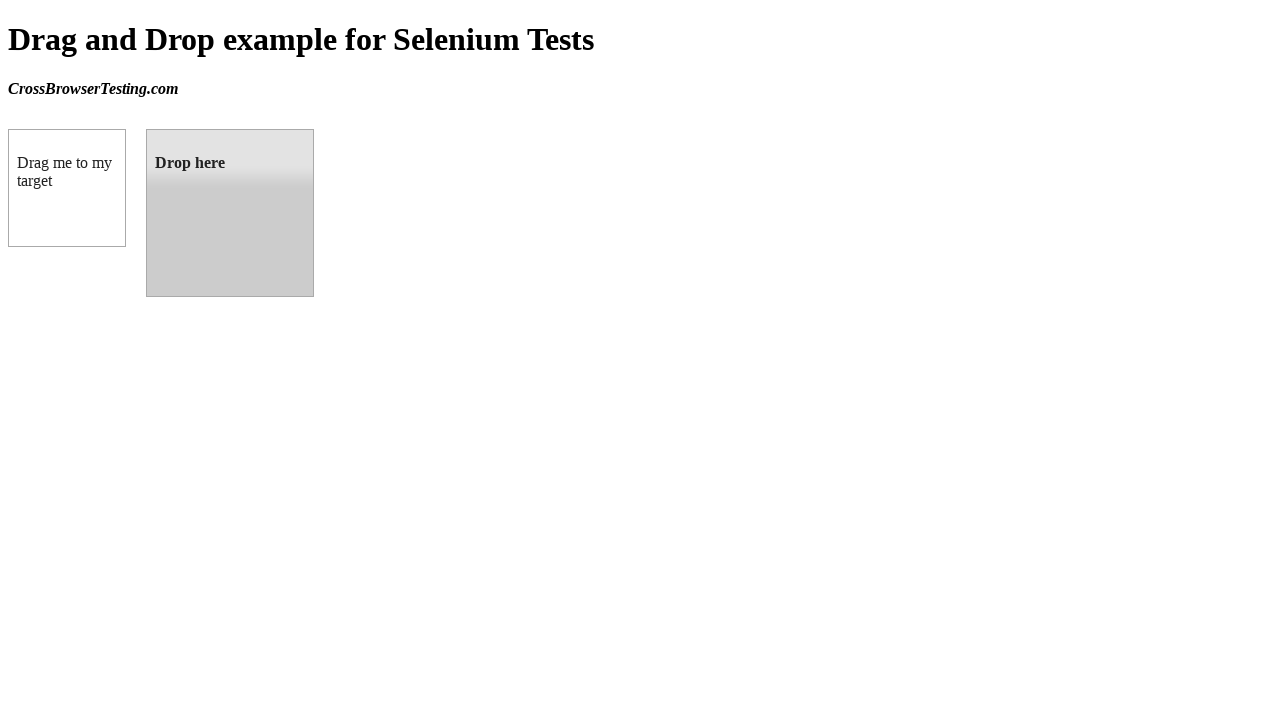

Navigated to drag and drop test page
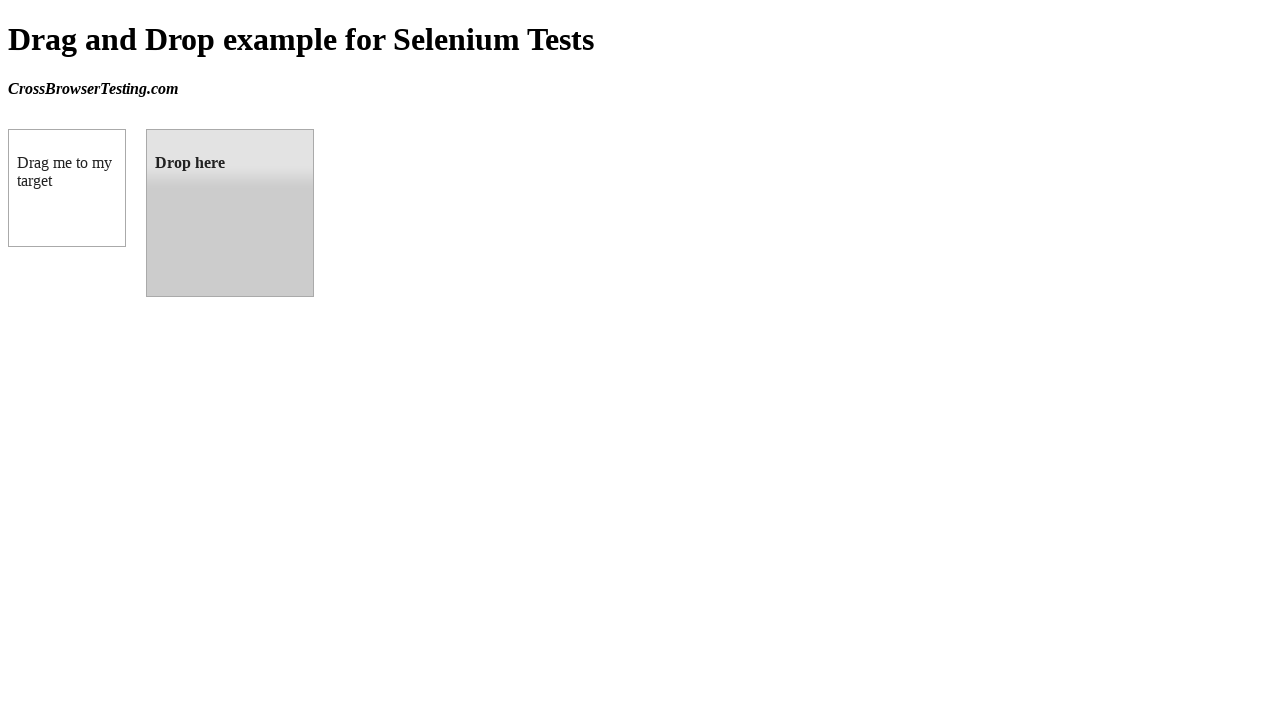

Located draggable source element
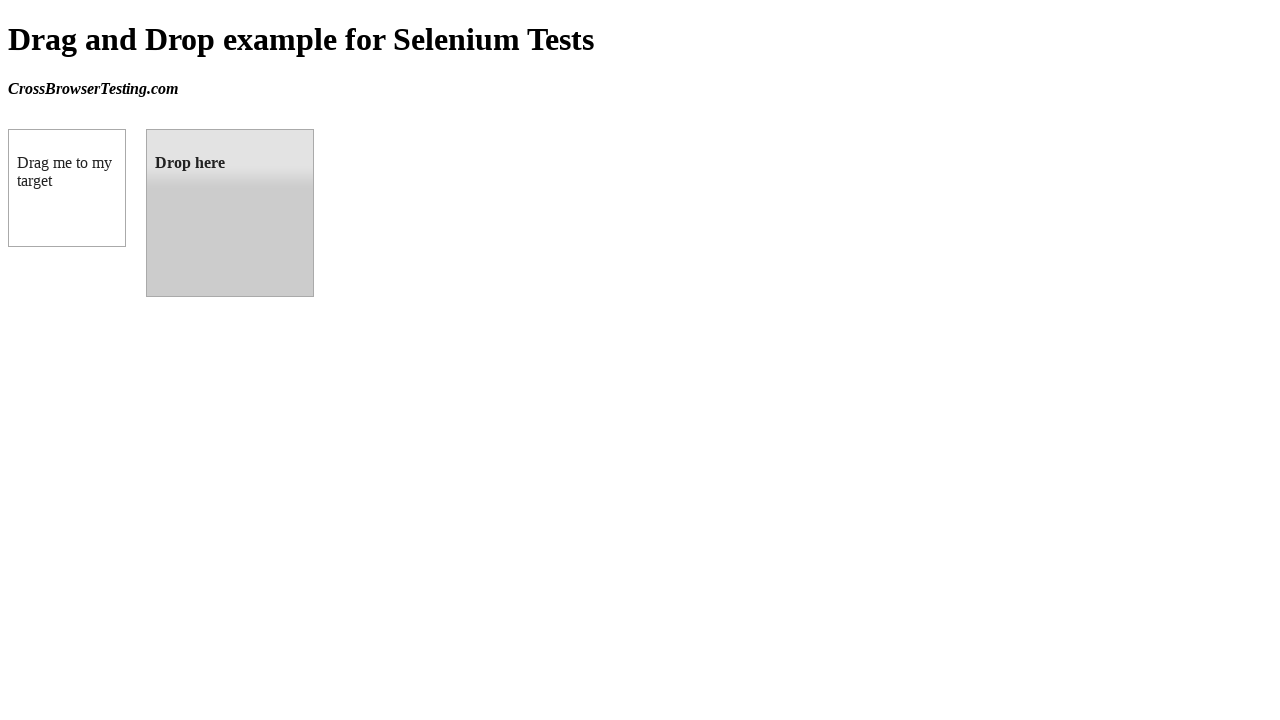

Located droppable target element
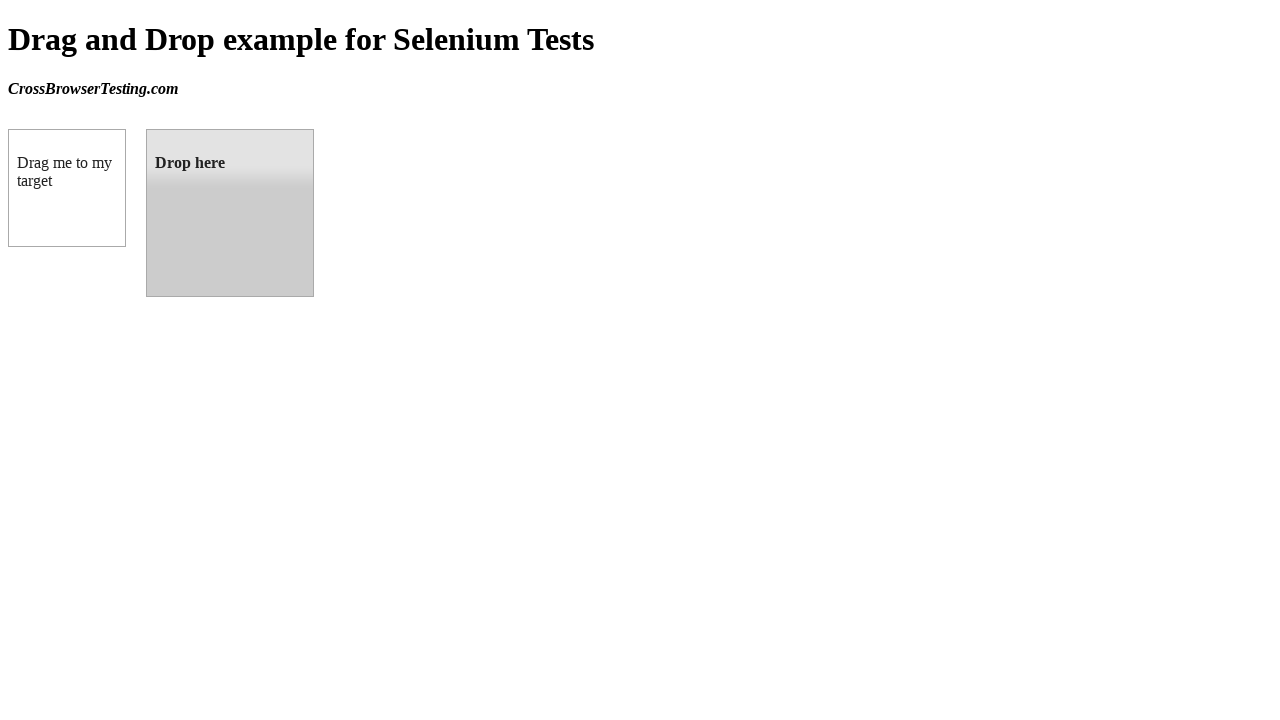

Retrieved target element bounding box coordinates
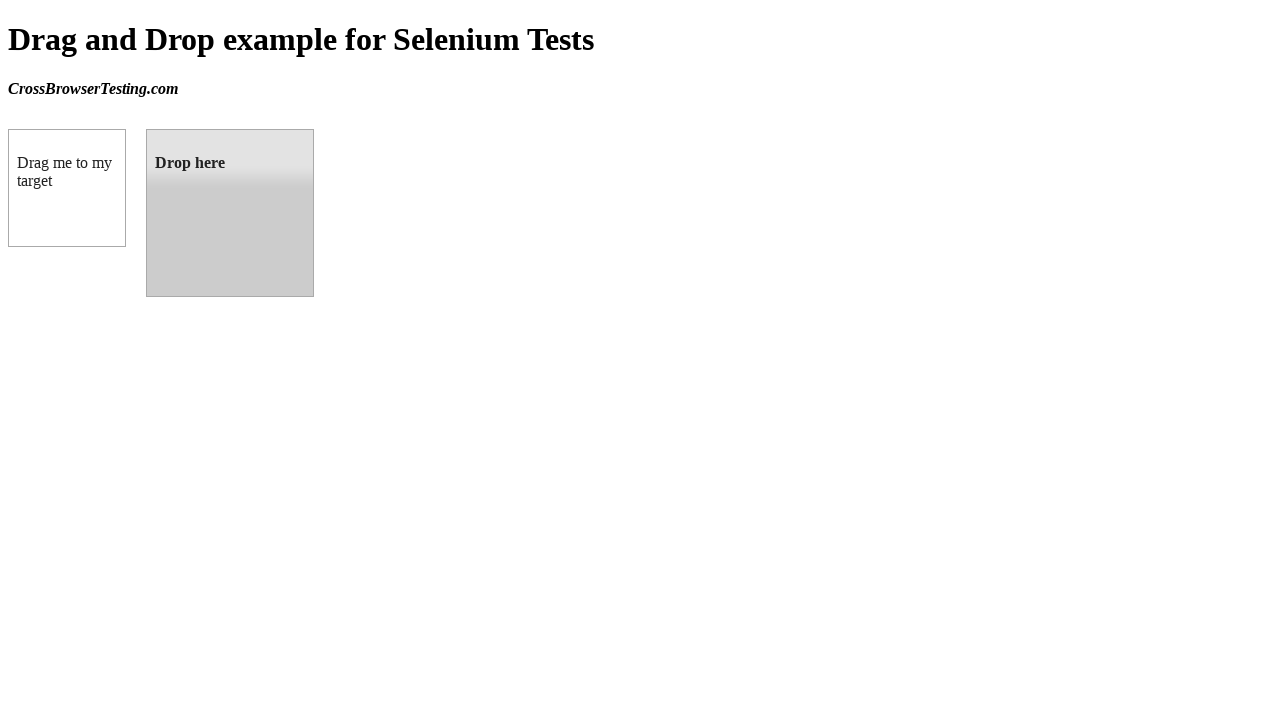

Dragged source element A to position of target element B at (230, 213)
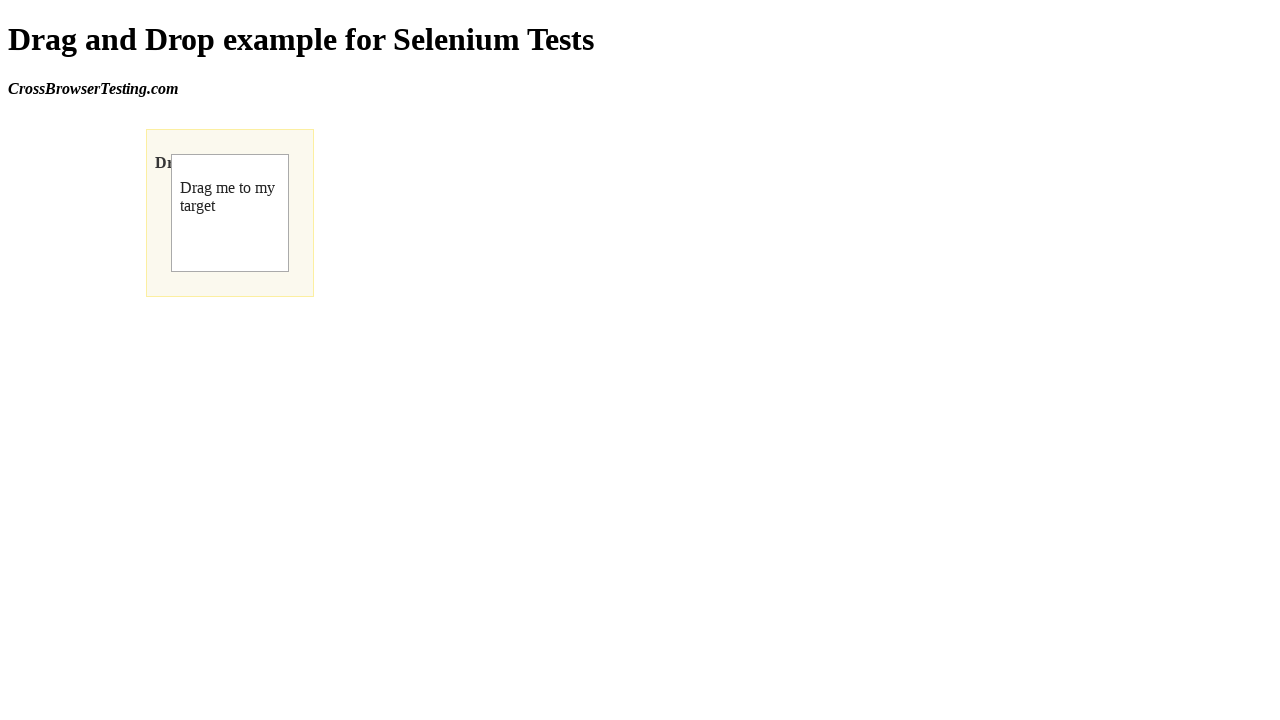

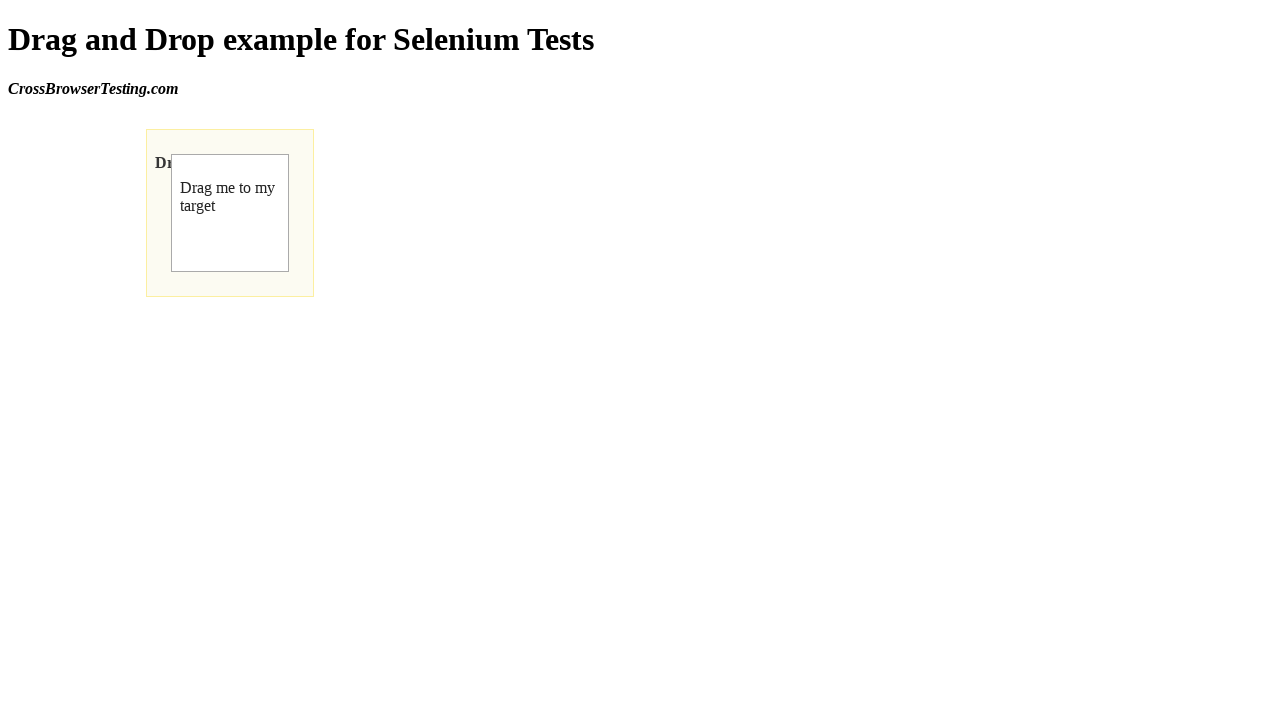